Tests page scrolling functionality by navigating to a website and scrolling down the page using JavaScript execution

Starting URL: https://vctcpune.com/

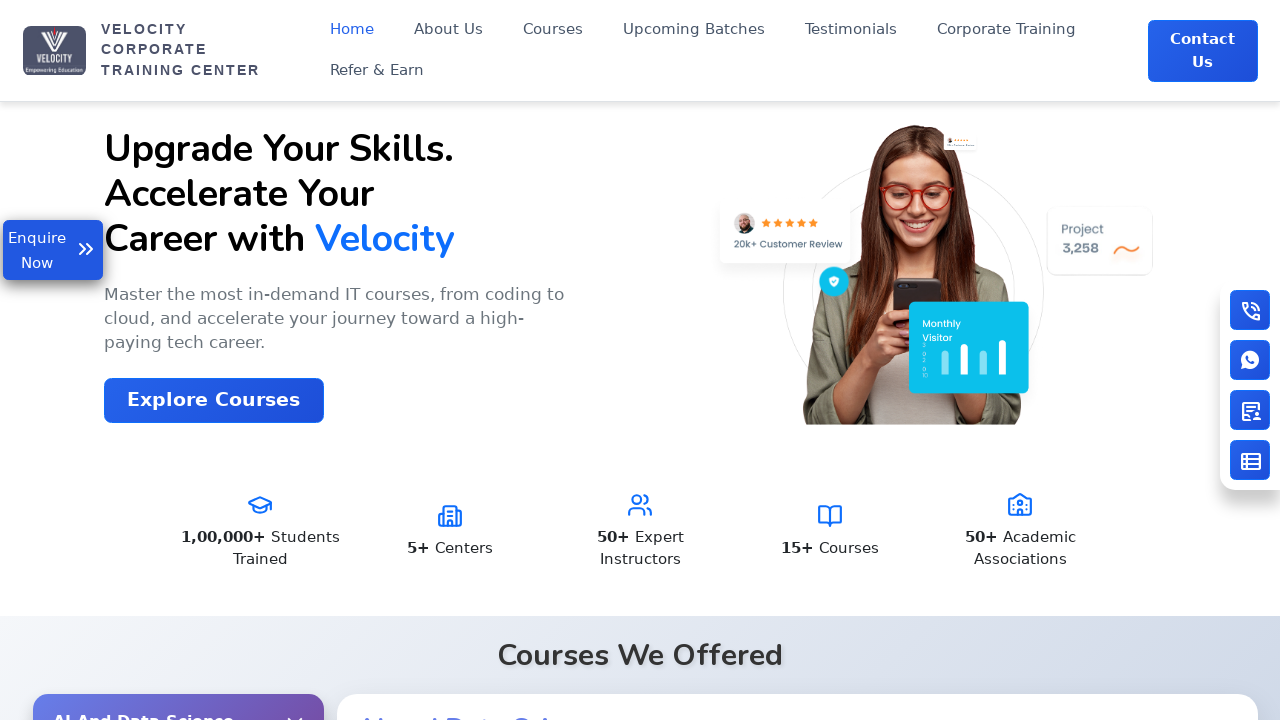

Scrolled page down by 800 pixels using JavaScript execution
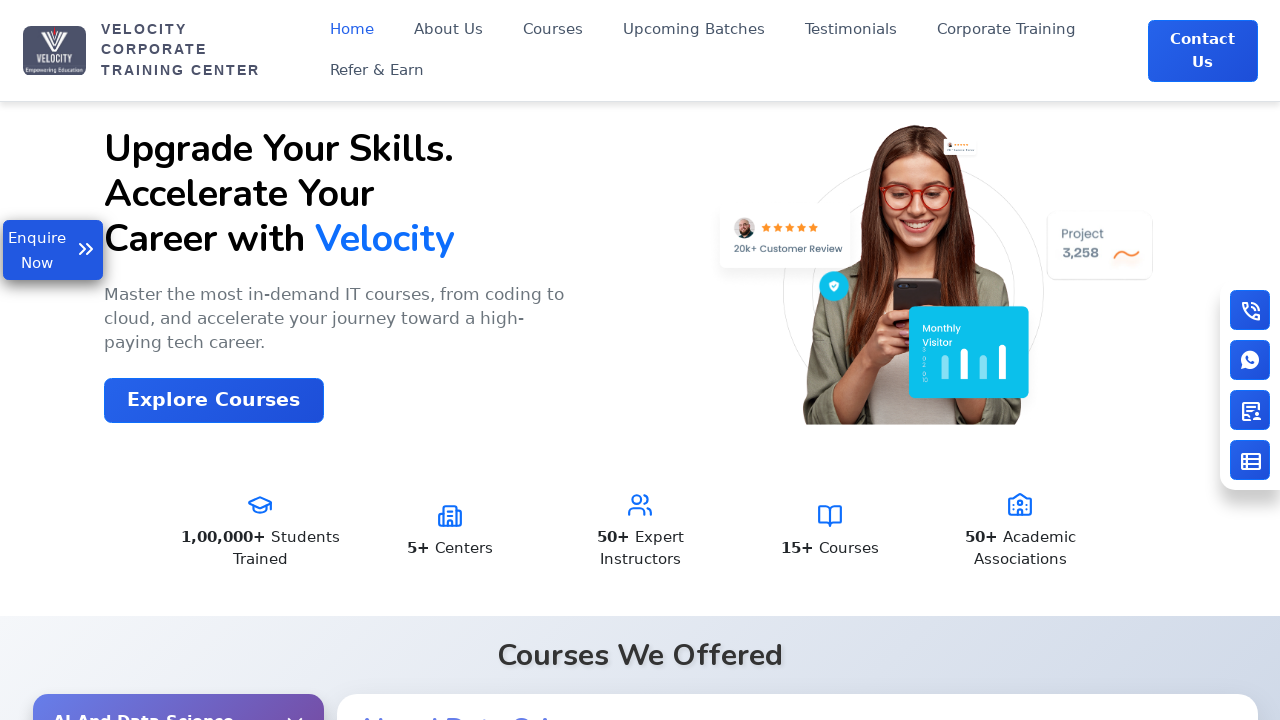

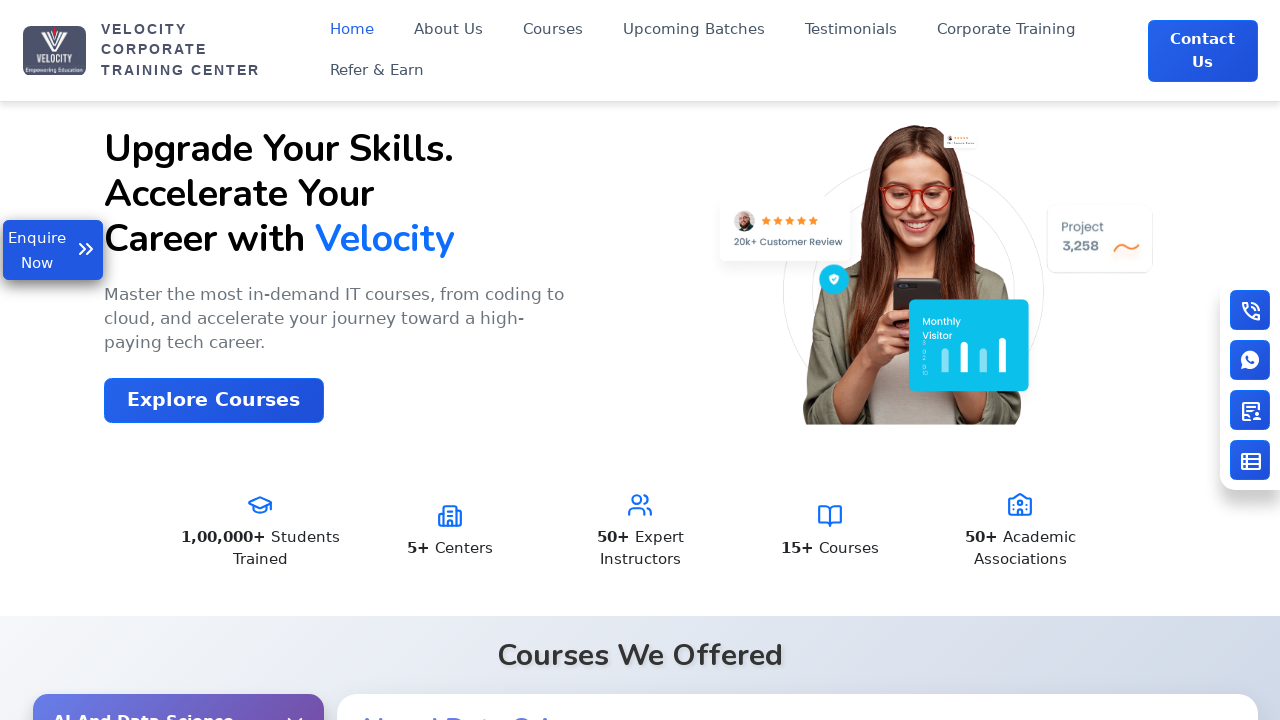